Tests keyboard actions by typing text in uppercase using SHIFT key modifier on a firstname input field

Starting URL: https://awesomeqa.com/practice.html

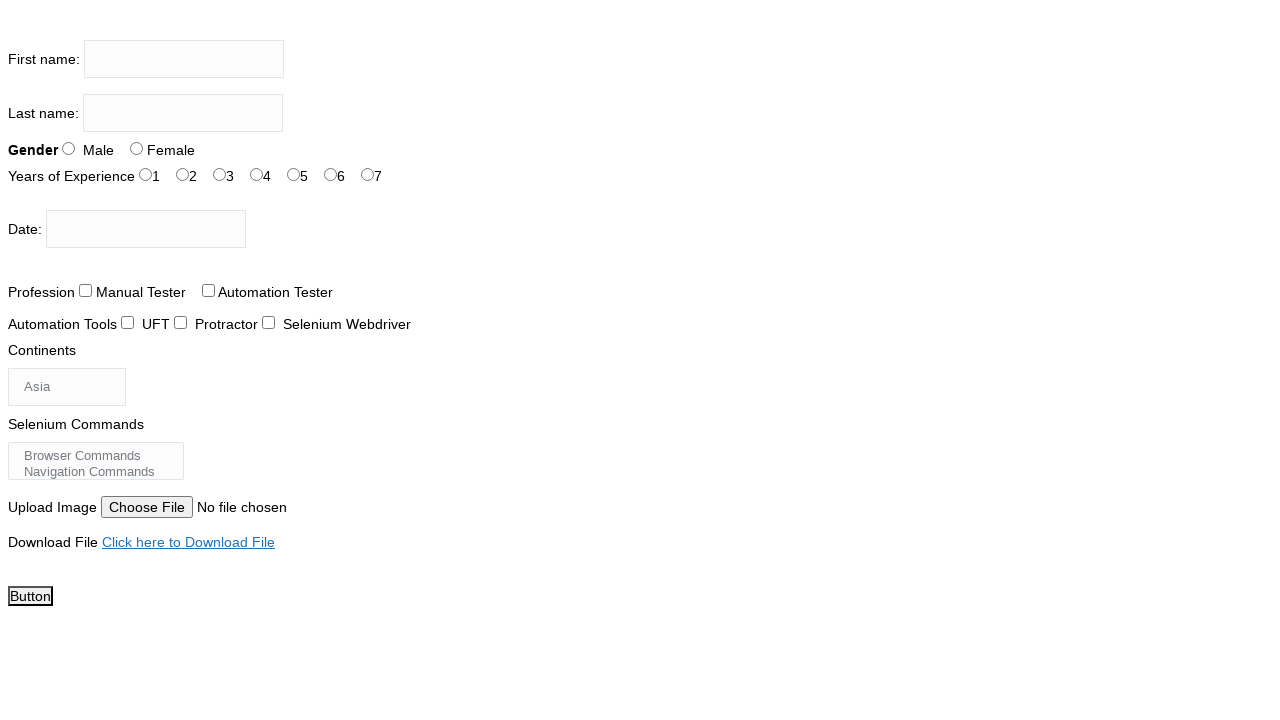

Clicked on firstname input field at (184, 59) on input[name='firstname']
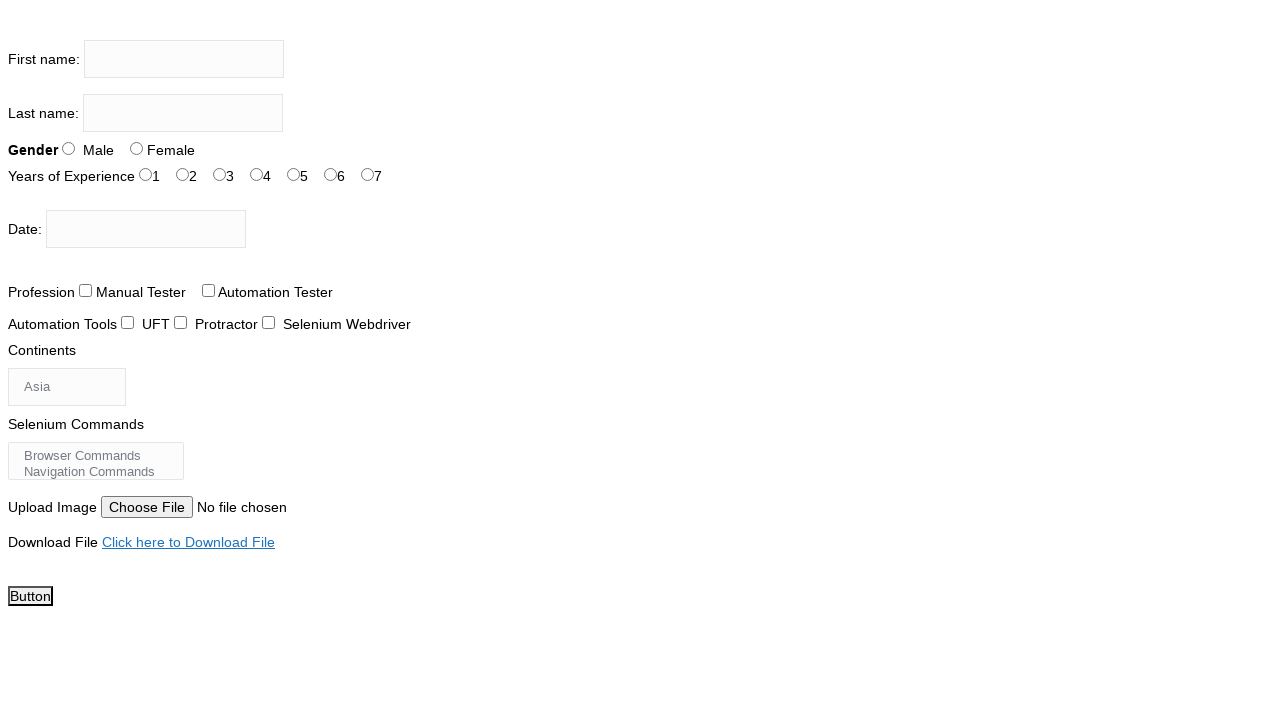

Pressed SHIFT key down
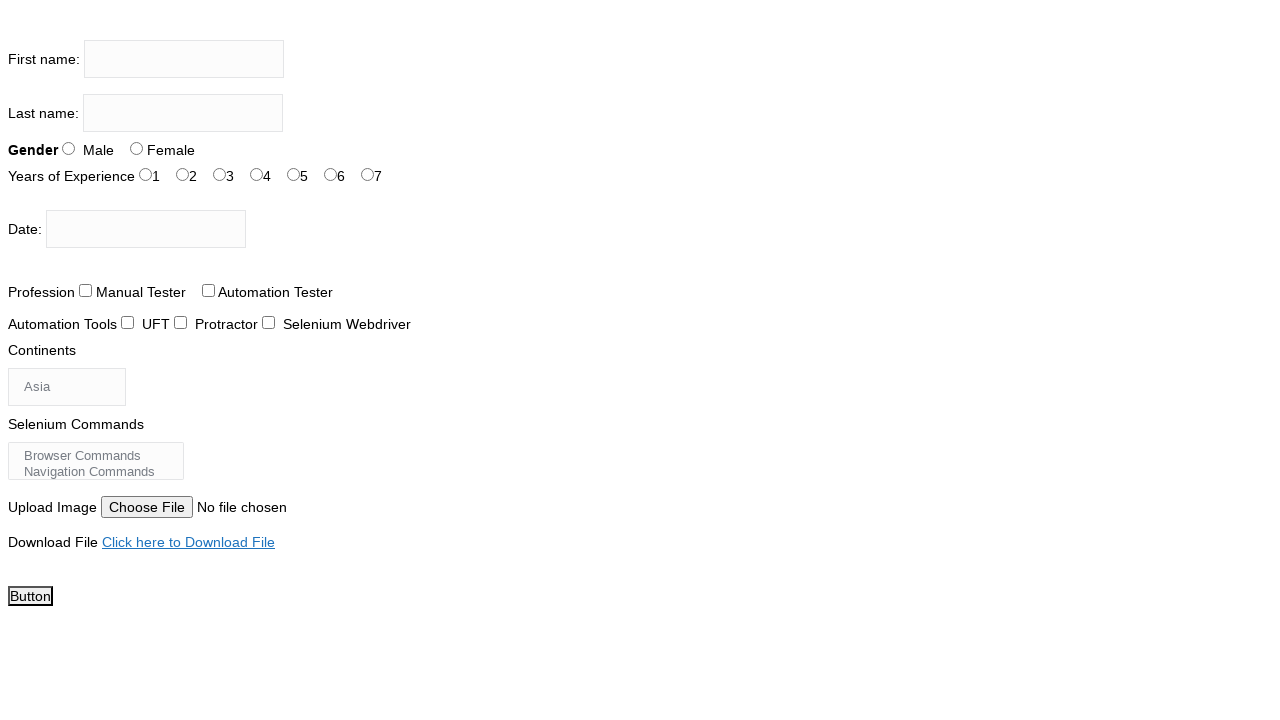

Typed 'jay shankar' with SHIFT modifier held down to produce uppercase text
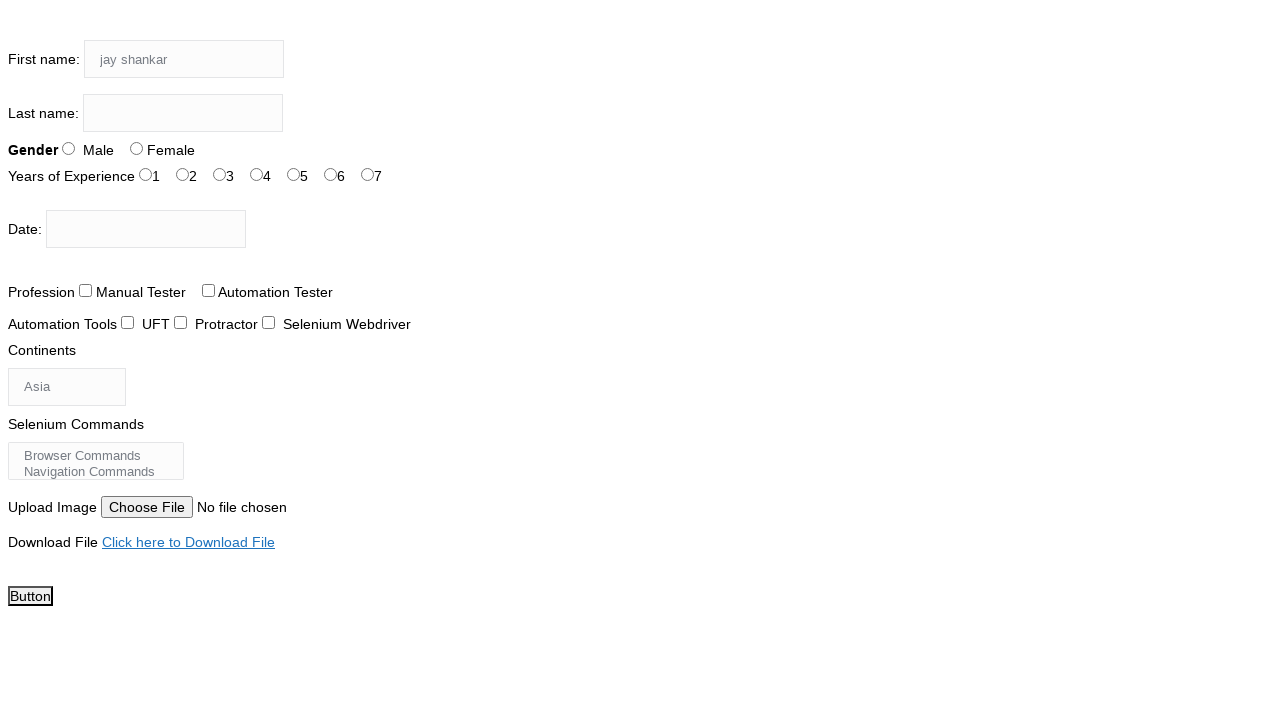

Released SHIFT key
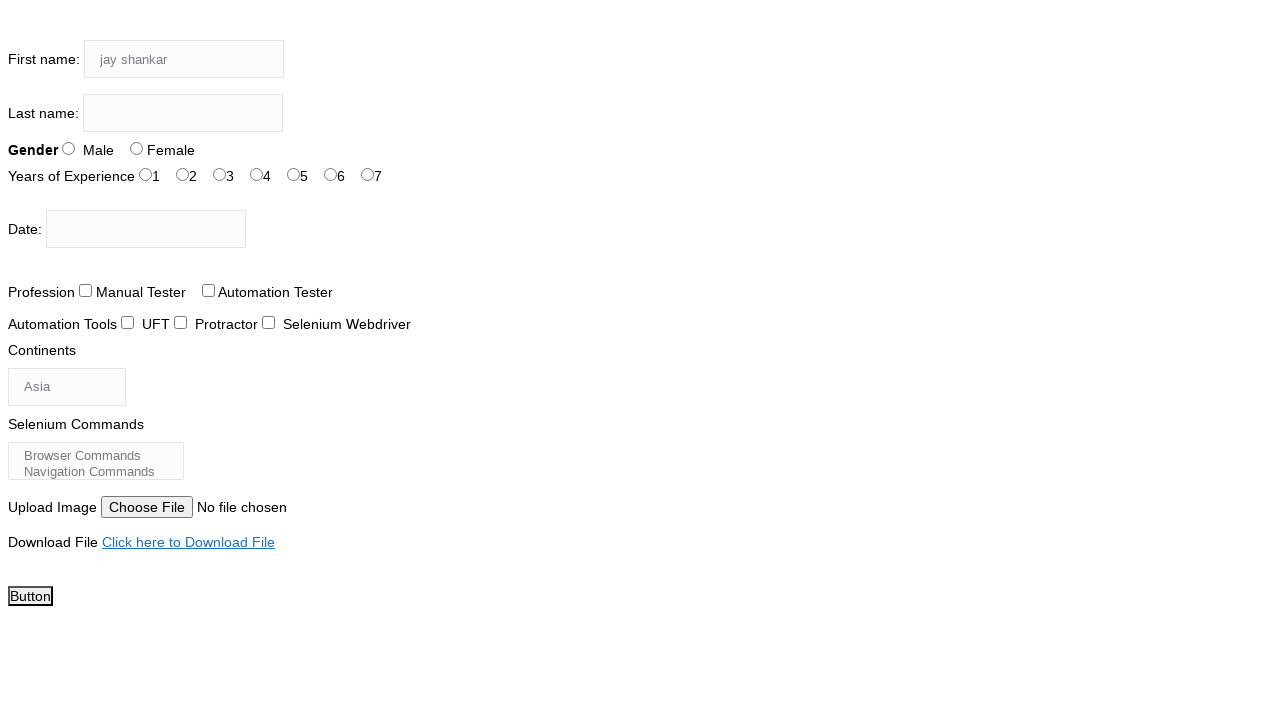

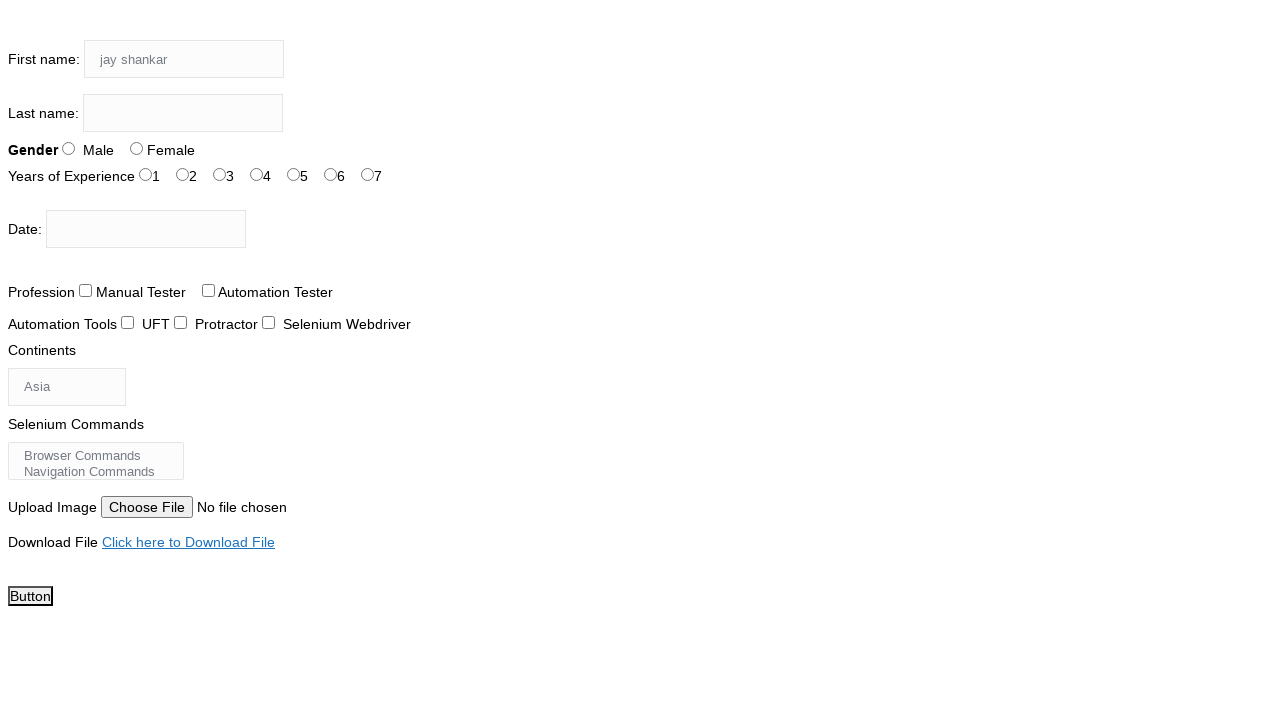